Tests navigation to the exchange rate page by clicking the rate button and verifying the page title changes

Starting URL: https://omardev3.github.io/excurrencies/currency%20exchange.html

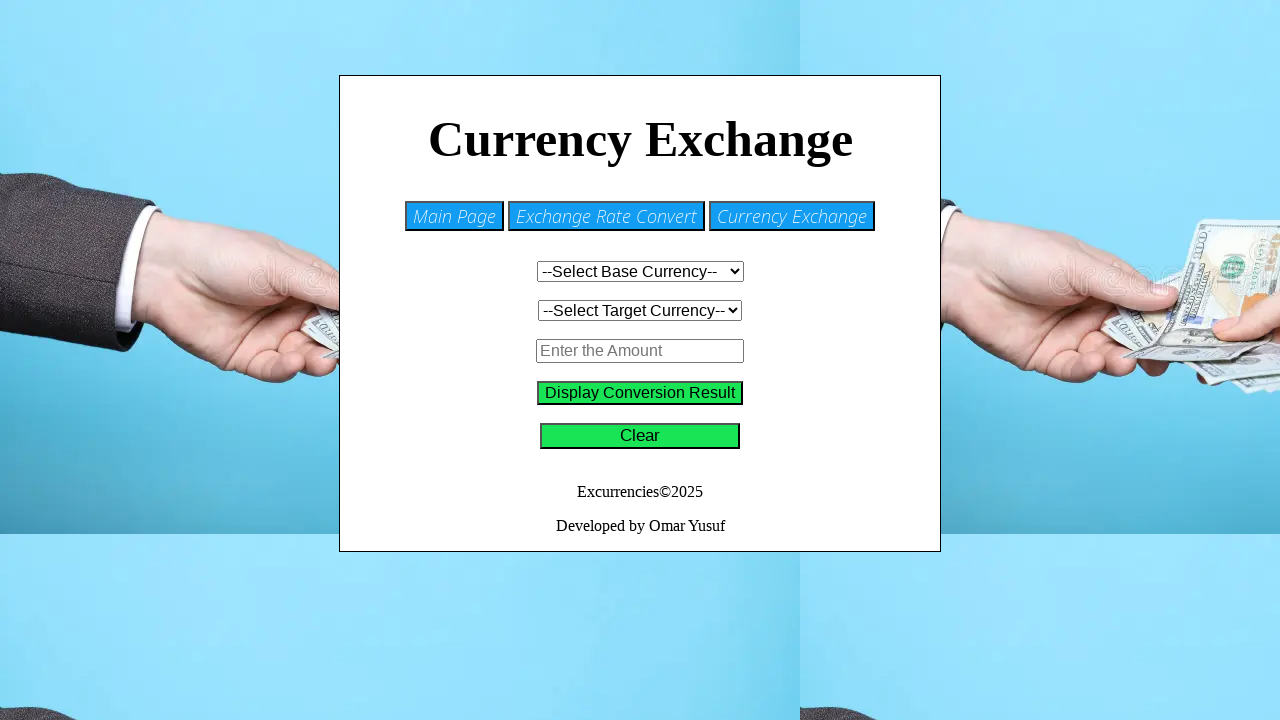

Clicked the rate button to navigate to exchange rate page at (606, 216) on #rate
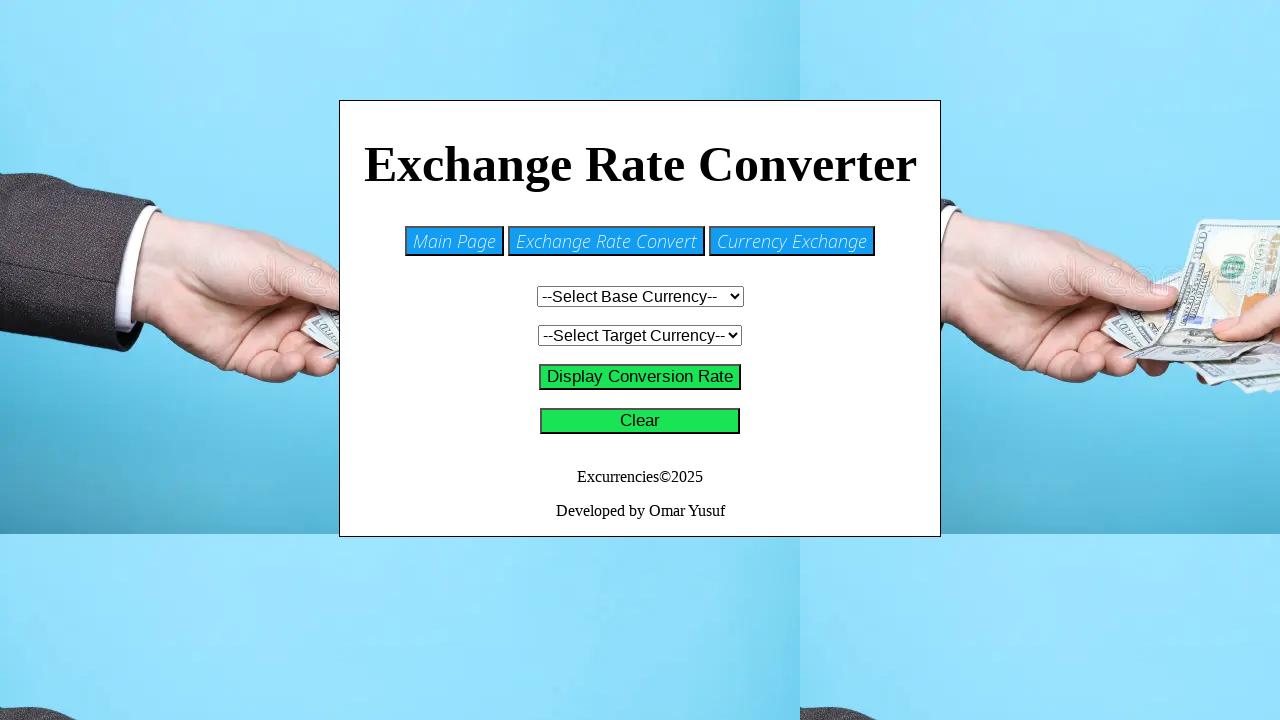

Exchange rate page title element loaded
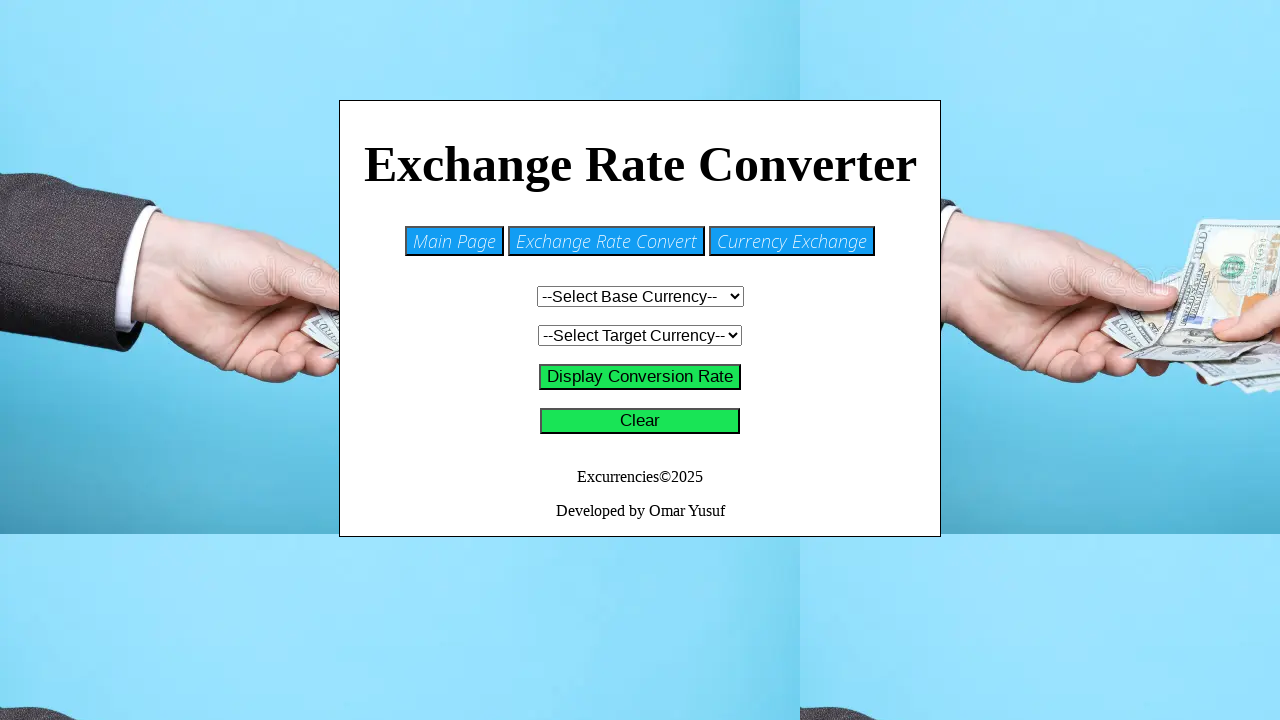

Verified page title is 'Exchange Rate Converter'
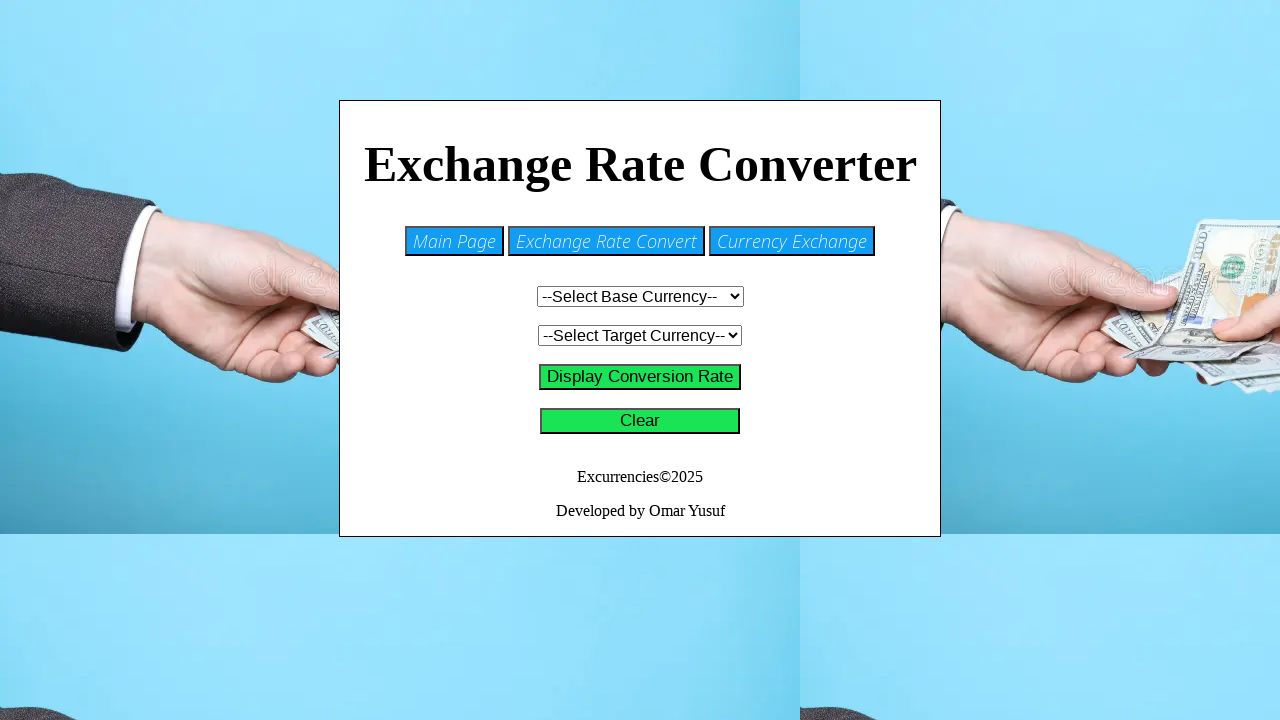

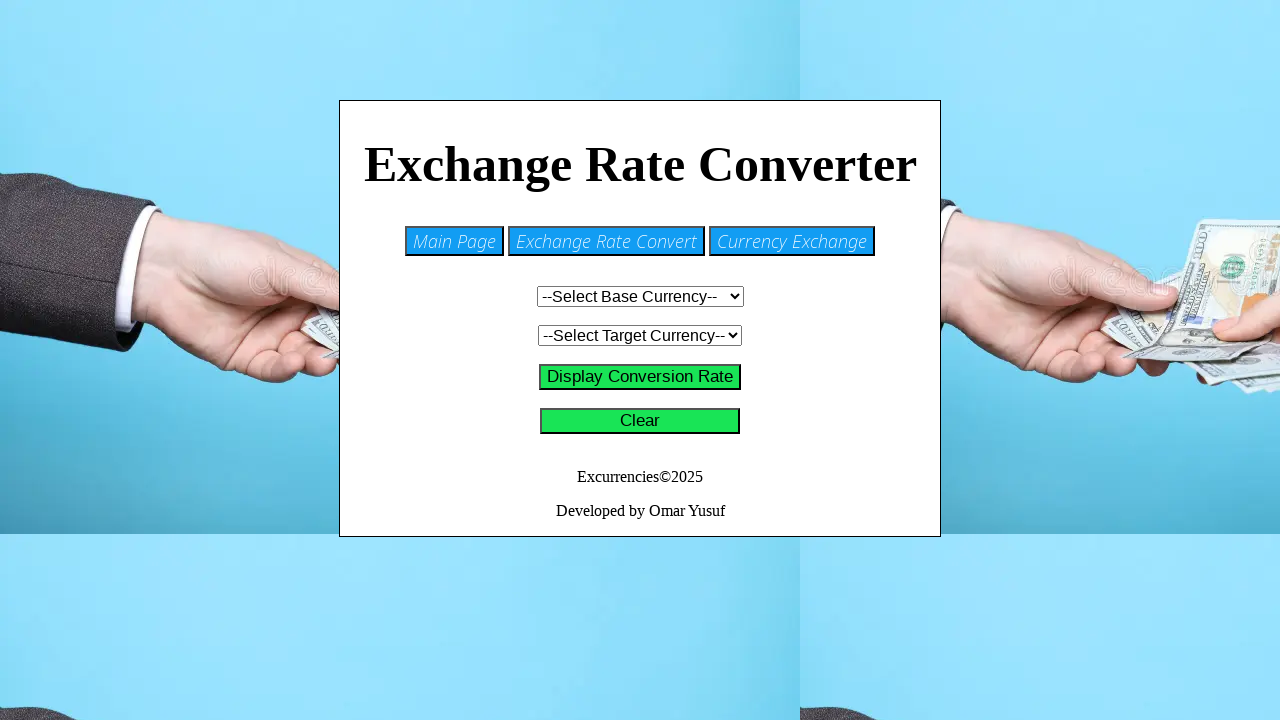